Tests dropdown selection functionality by selecting options from old-style and new-style select menus.

Starting URL: https://demoqa.com/select-menu/

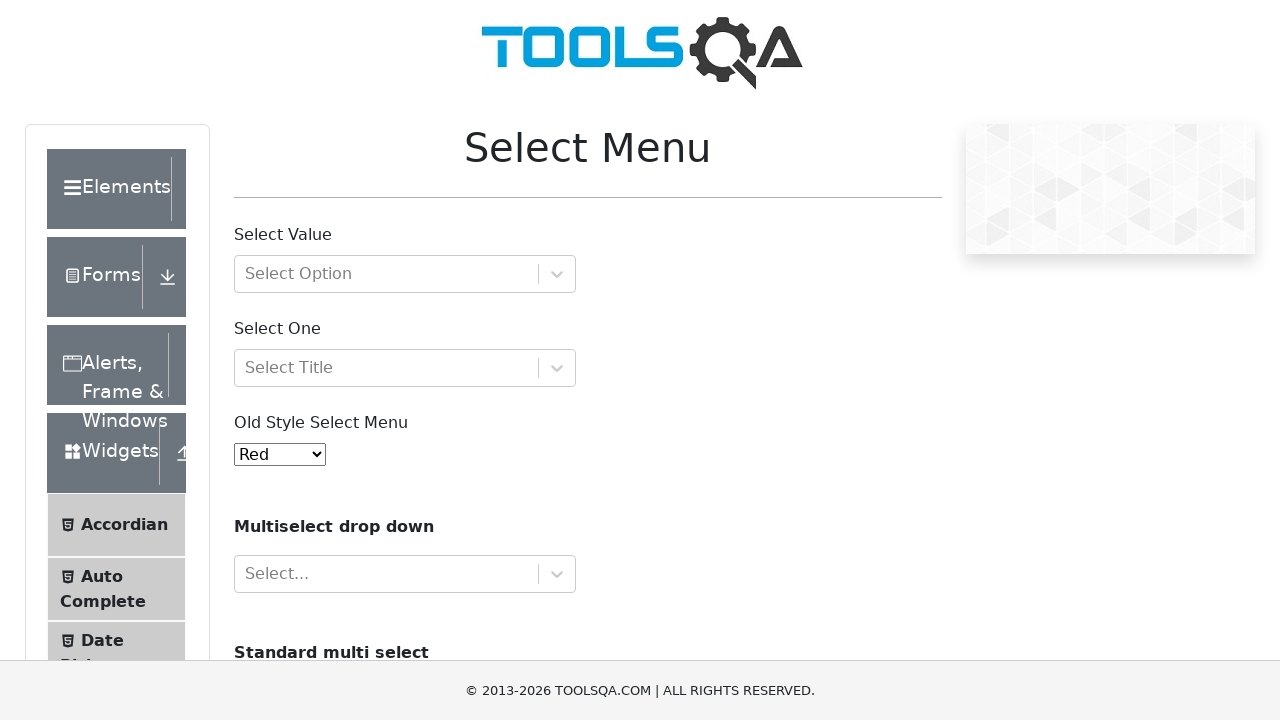

Selected 'Yellow' from old-style select menu by label on #oldSelectMenu
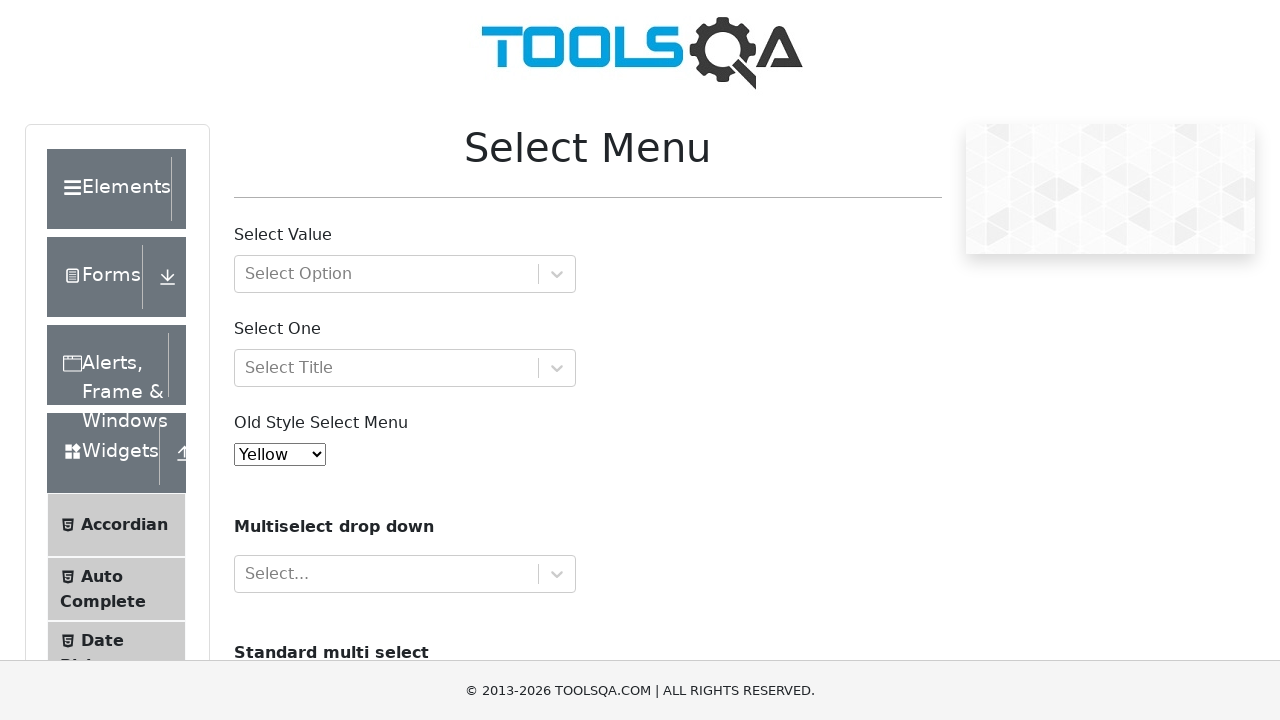

Waited 500ms for UI updates
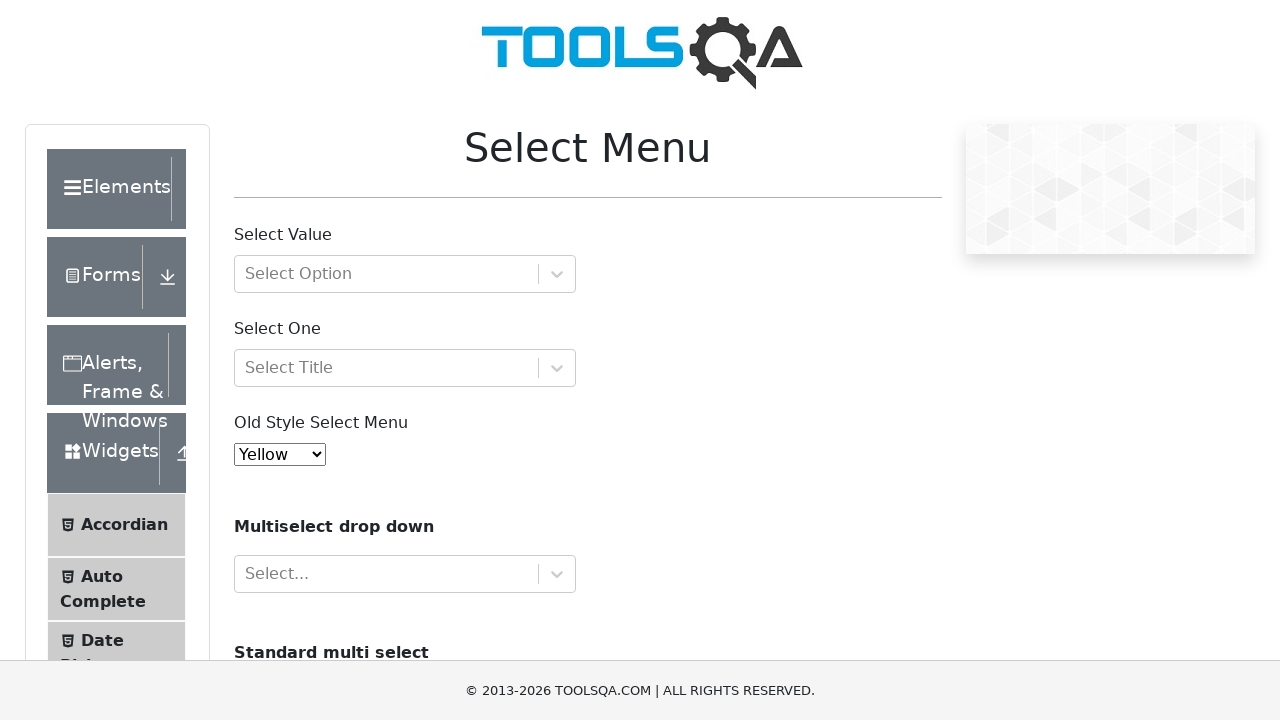

Selected option with value '10' from old-style select menu on #oldSelectMenu
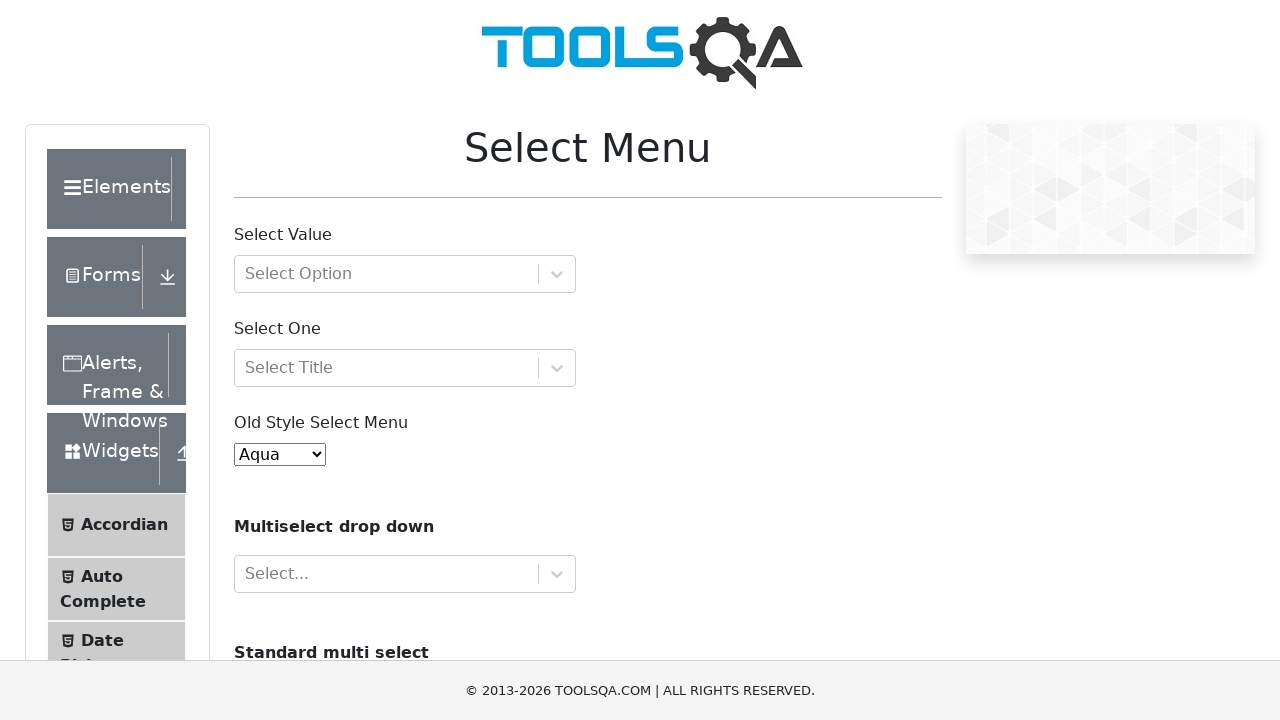

Clicked on new-style select menu at (405, 368) on #selectOne
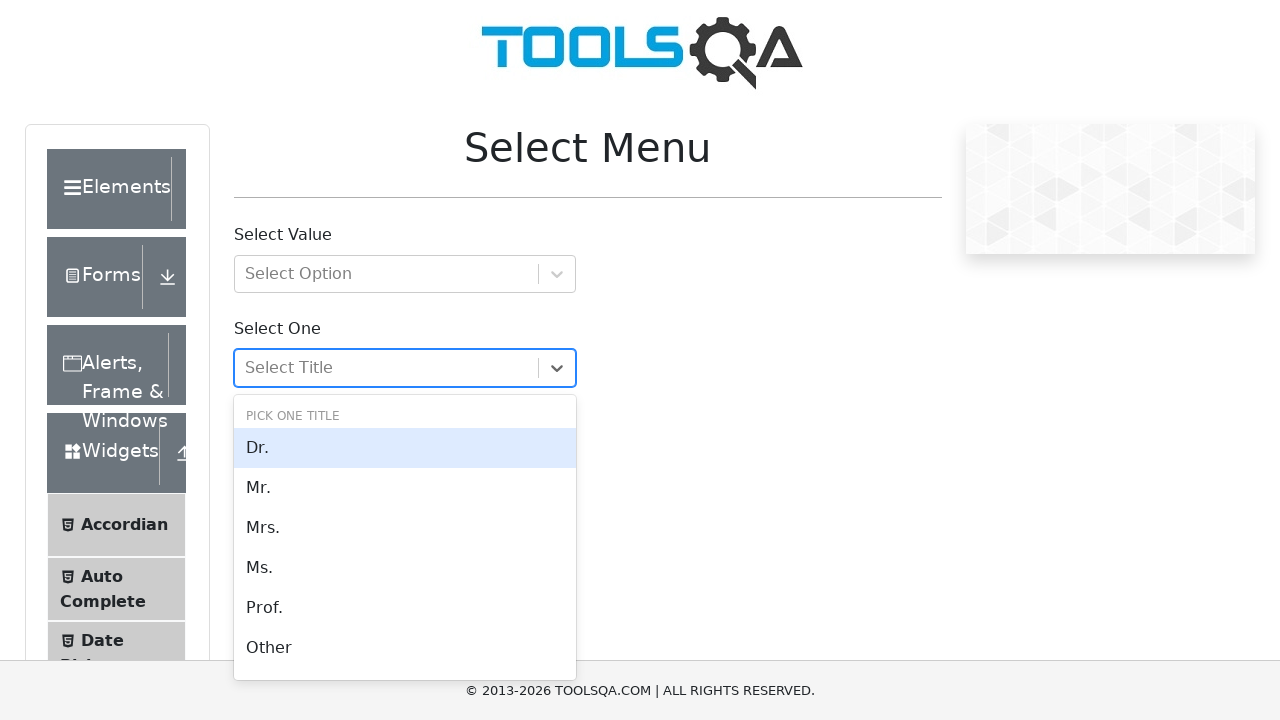

Typed 'Prof.' to filter select options
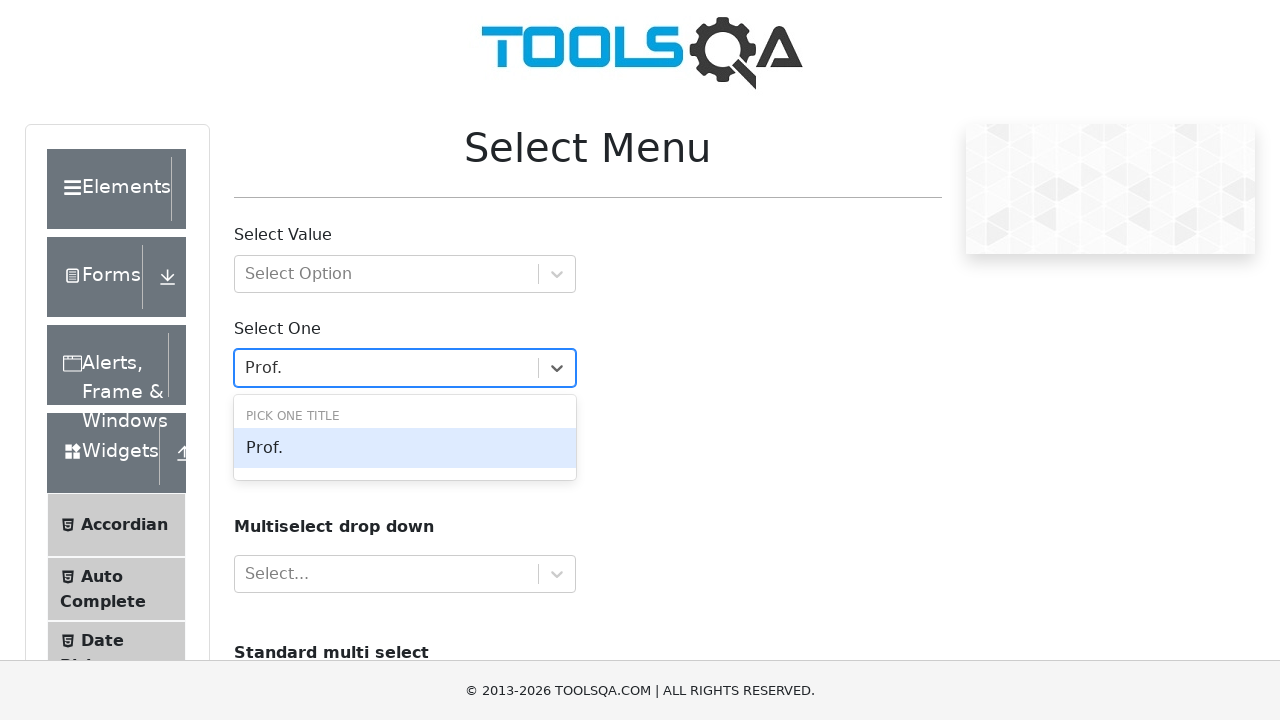

Pressed Enter to select filtered option
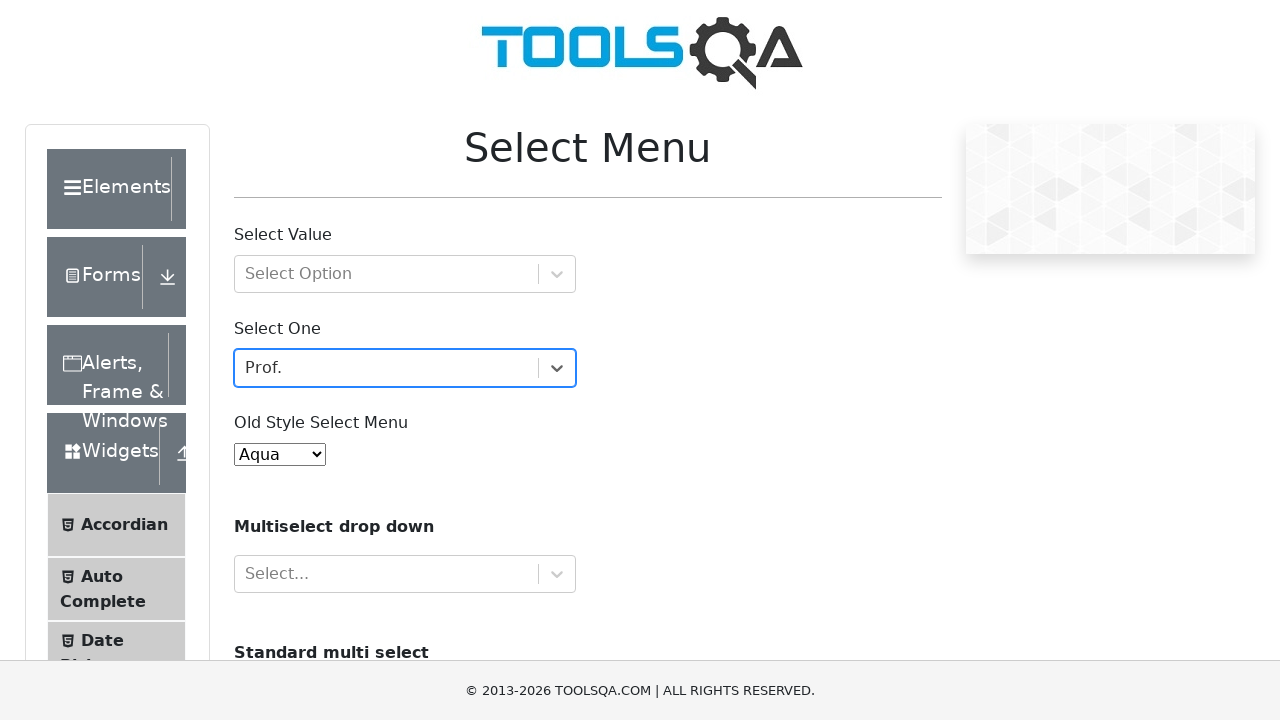

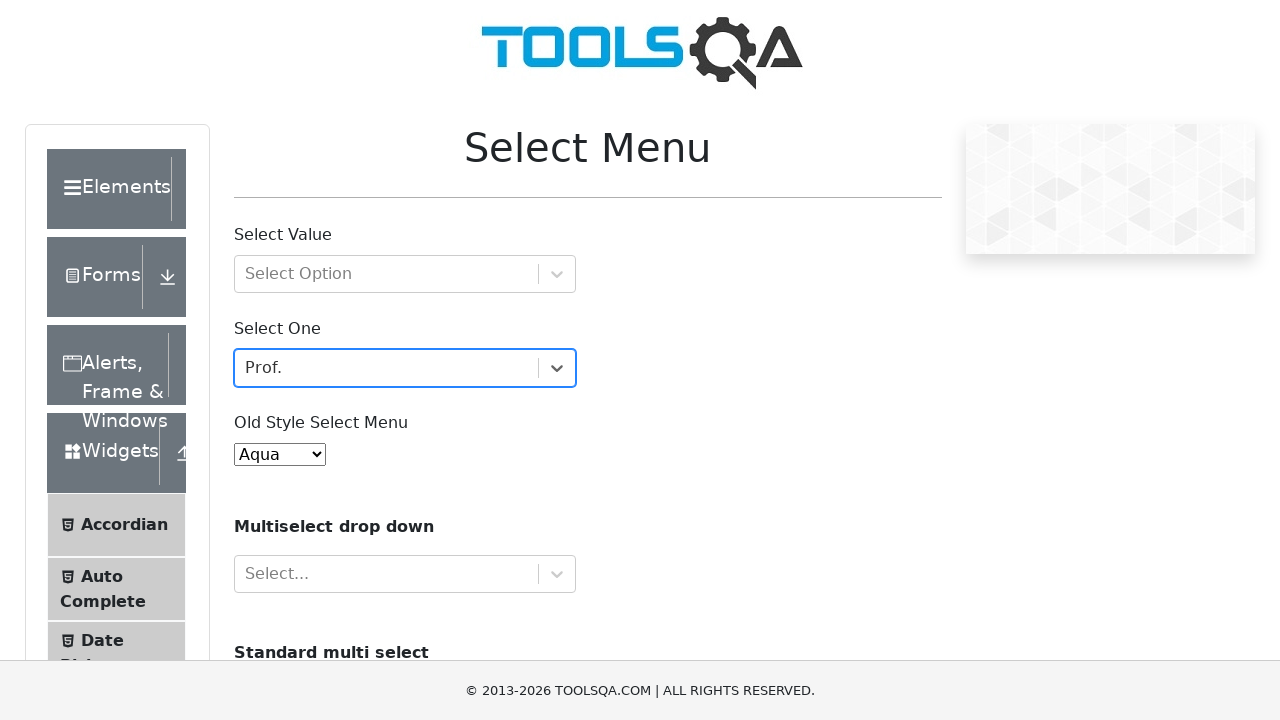